Clicks on Order food online in Mumbai link

Starting URL: https://www.swiggy.com/

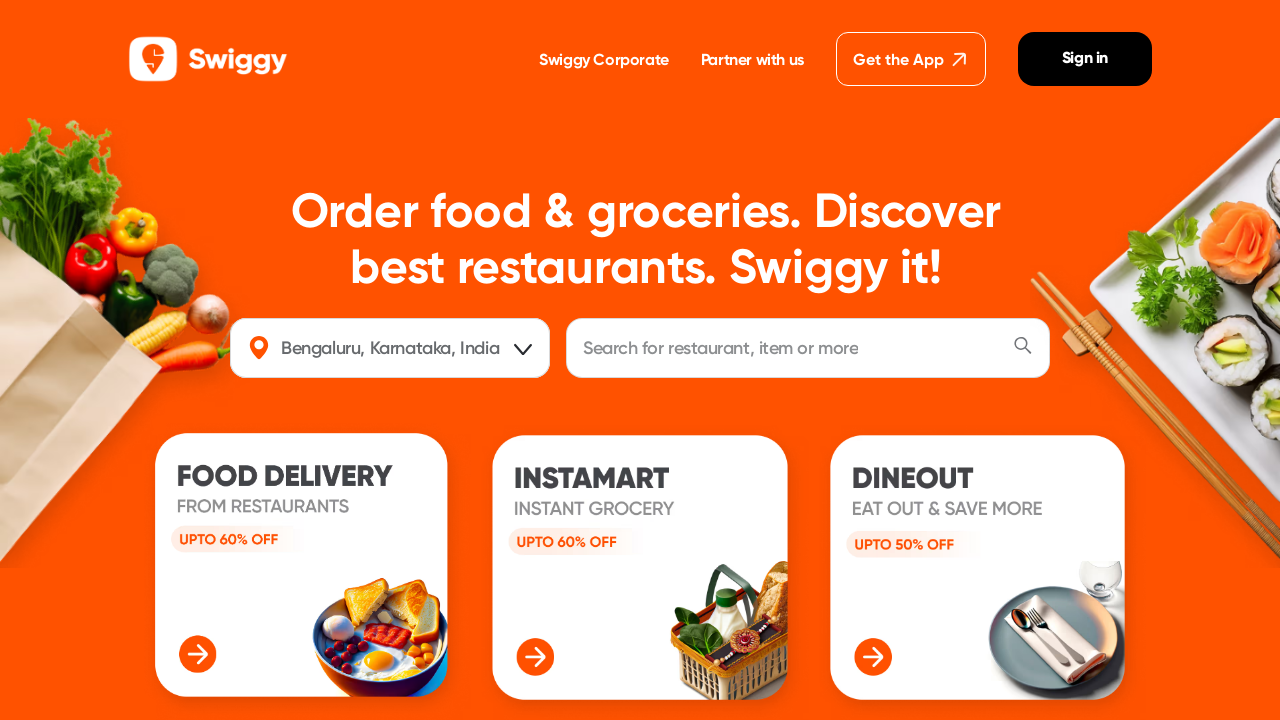

Clicked on 'Order food online in Mumbai' link at (288, 360) on internal:role=link[name="Order food online in Mumbai"i]
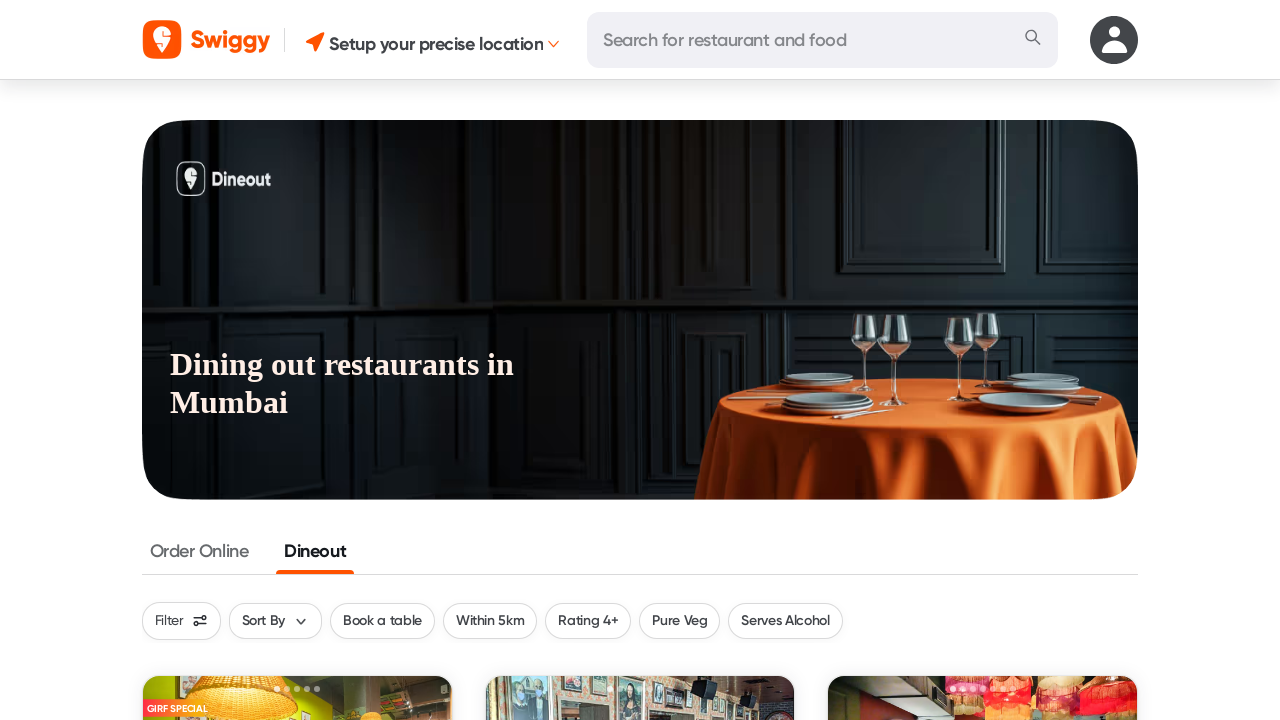

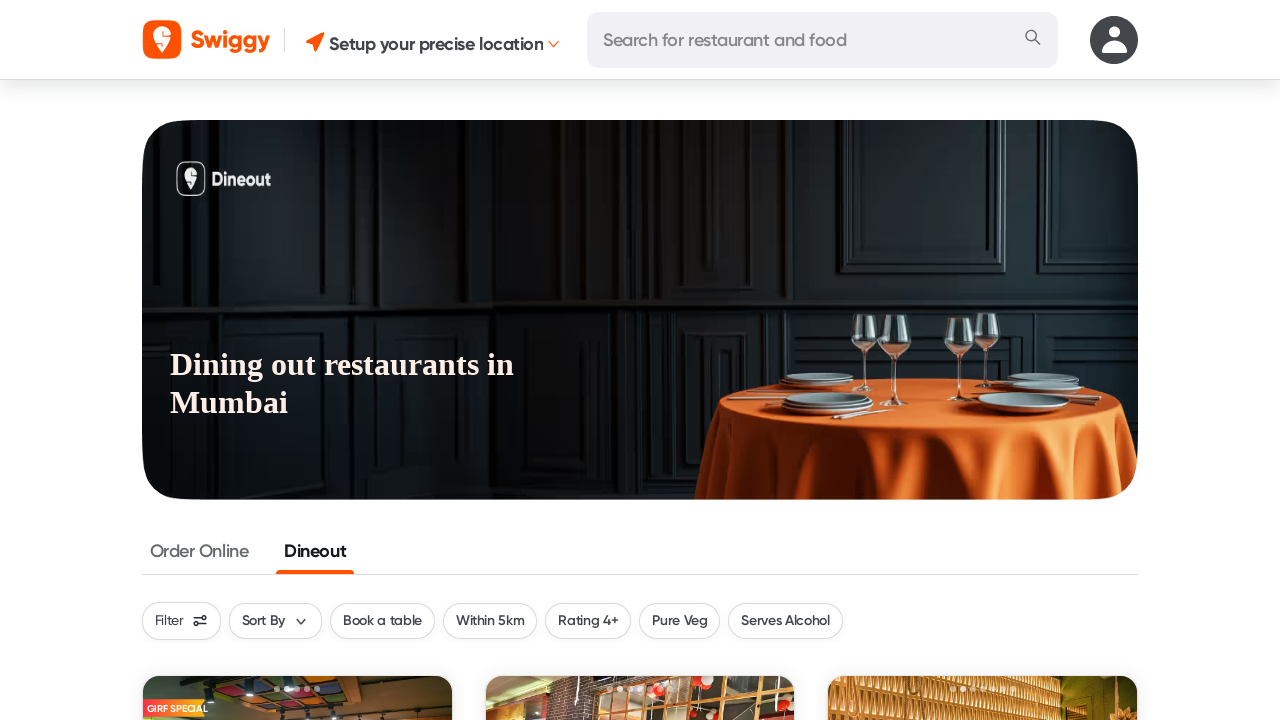